Tests text input functionality by entering text in an input field and clicking a button that updates its label based on the input value

Starting URL: http://uitestingplayground.com/textinput

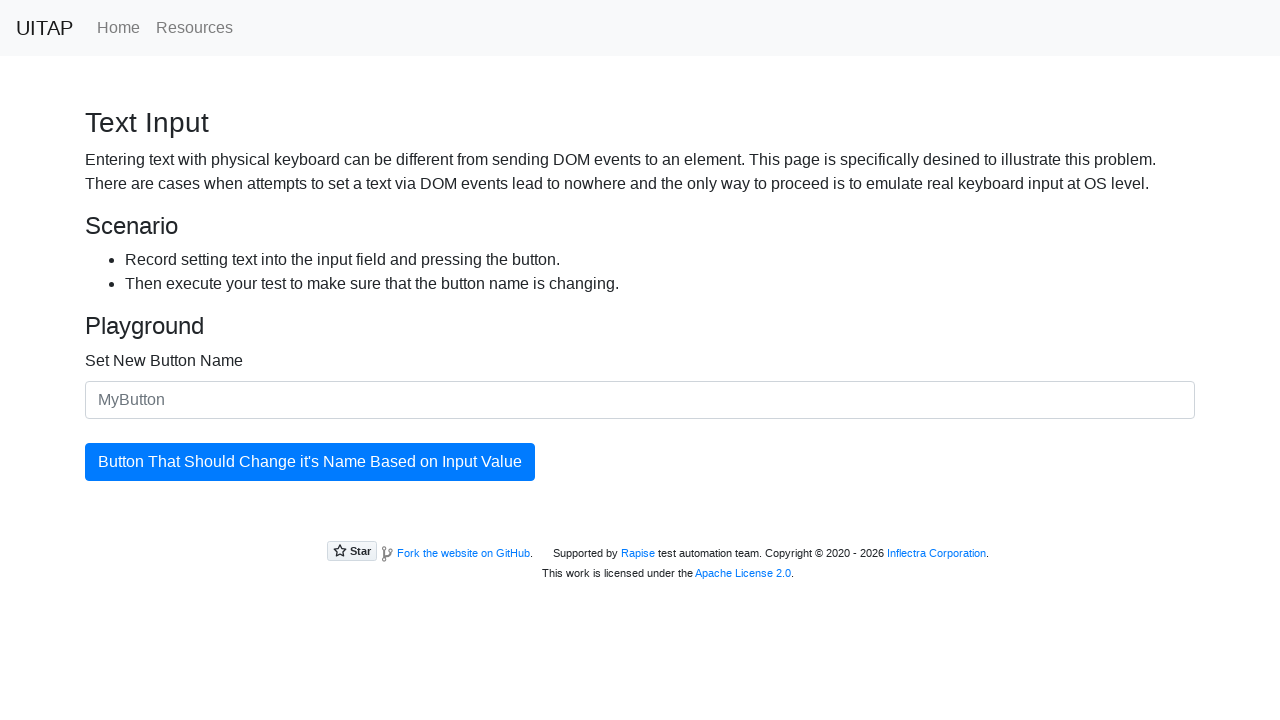

Entered 'SkyPro' in the text input field on #newButtonName
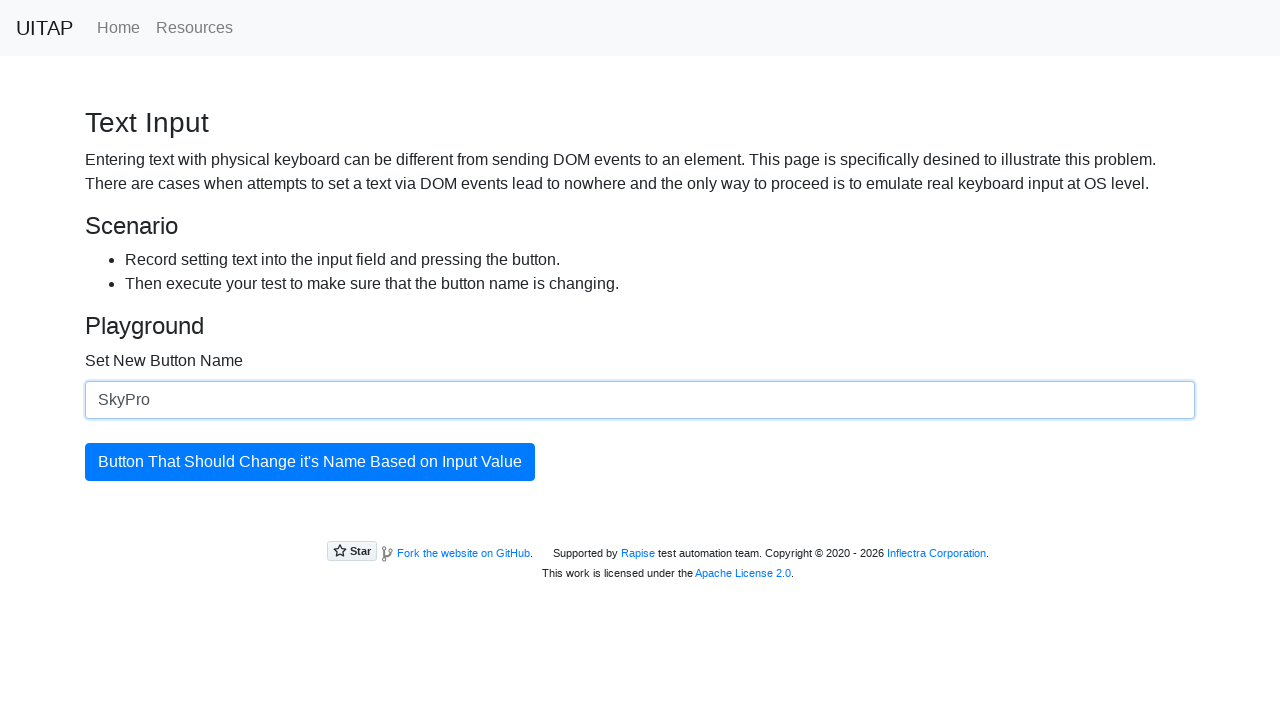

Clicked the button to update its label at (310, 462) on #updatingButton
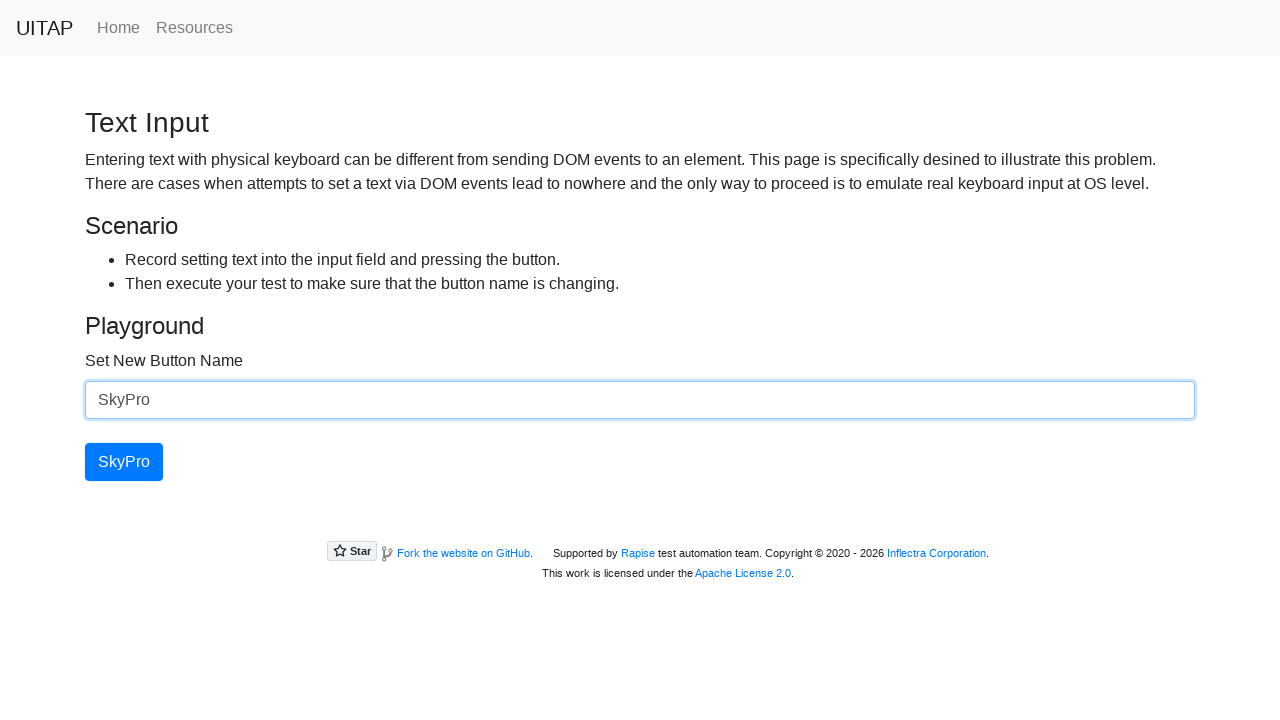

Verified that button label has been updated to 'SkyPro'
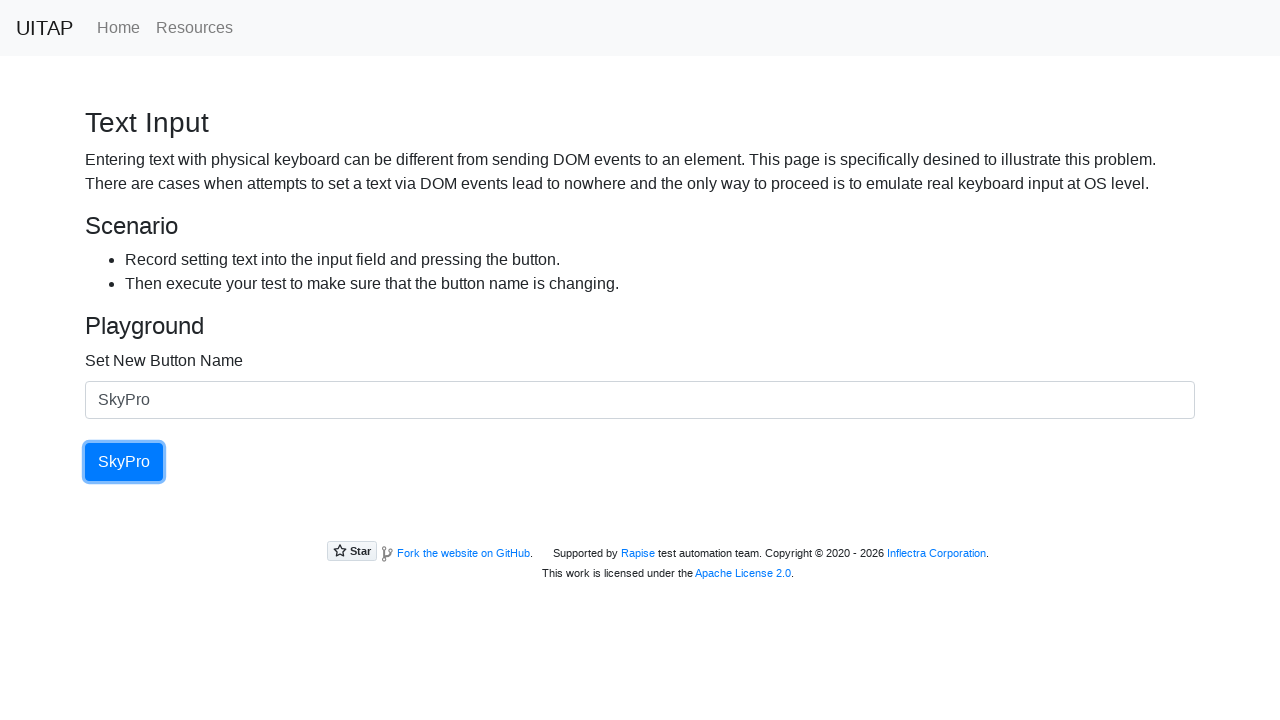

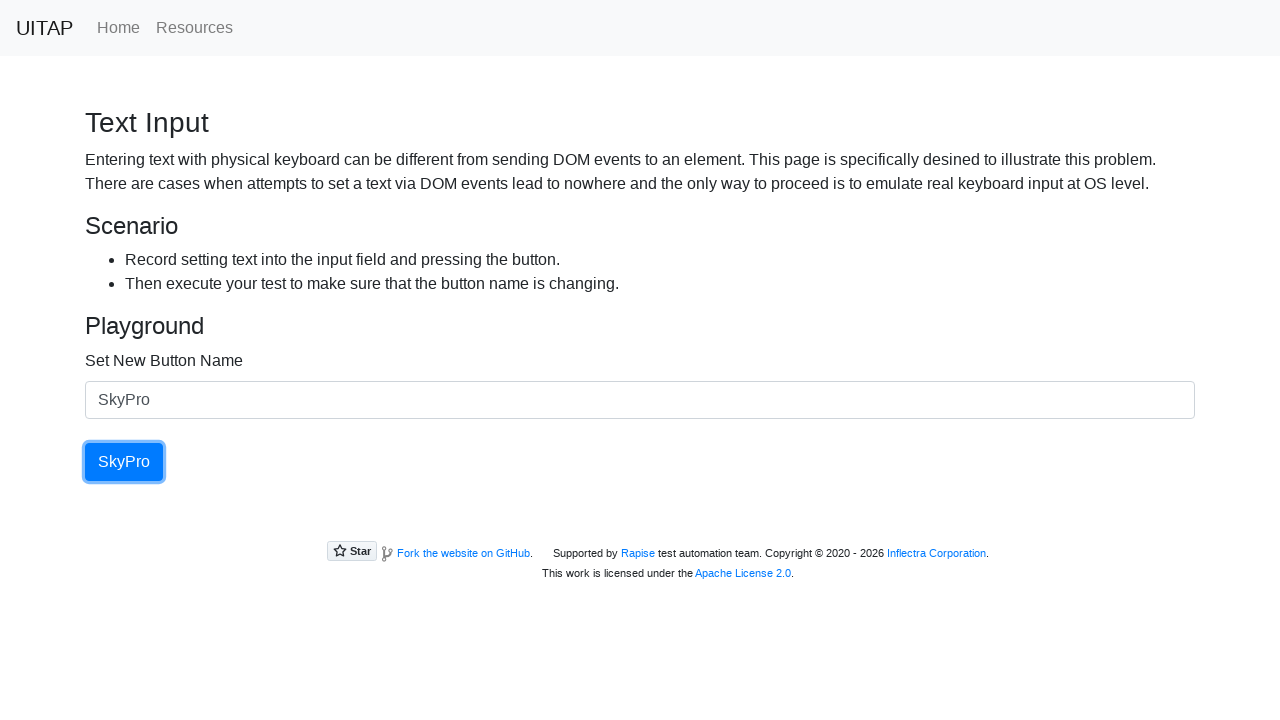